Tests browser window management by resizing and repositioning the browser window

Starting URL: https://www.wisequarter.com

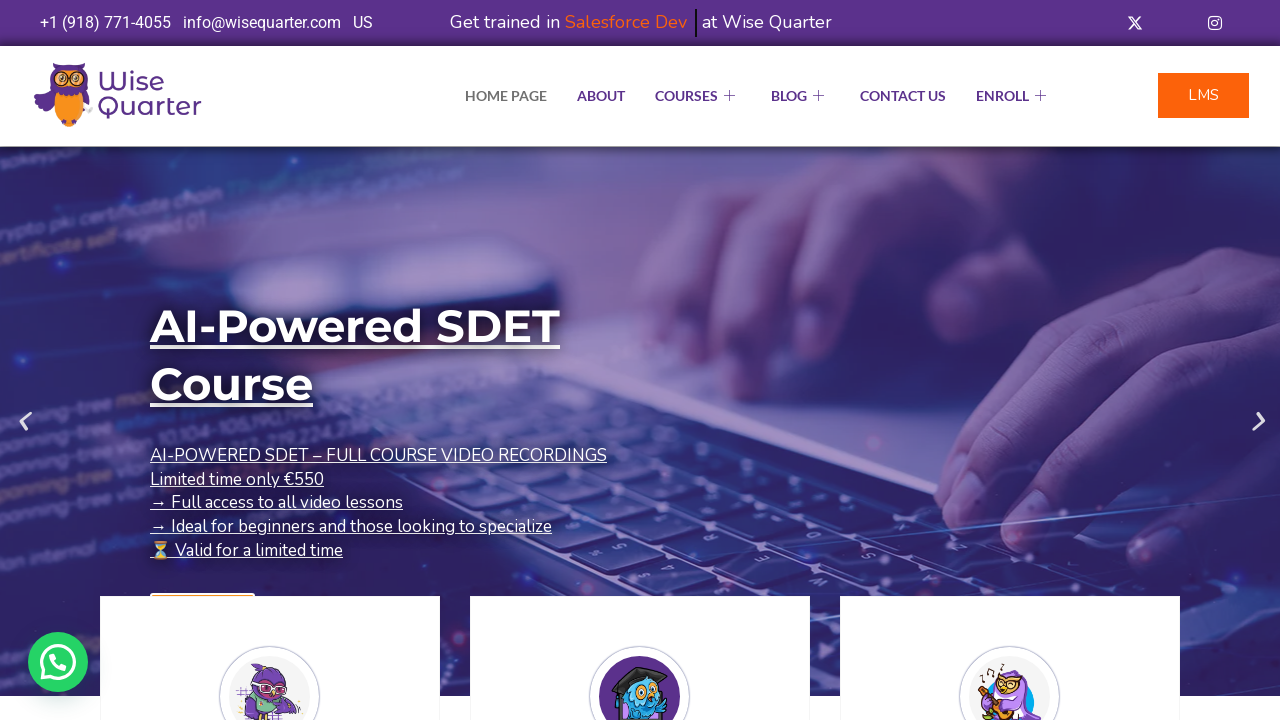

Retrieved initial window position using JavaScript evaluation
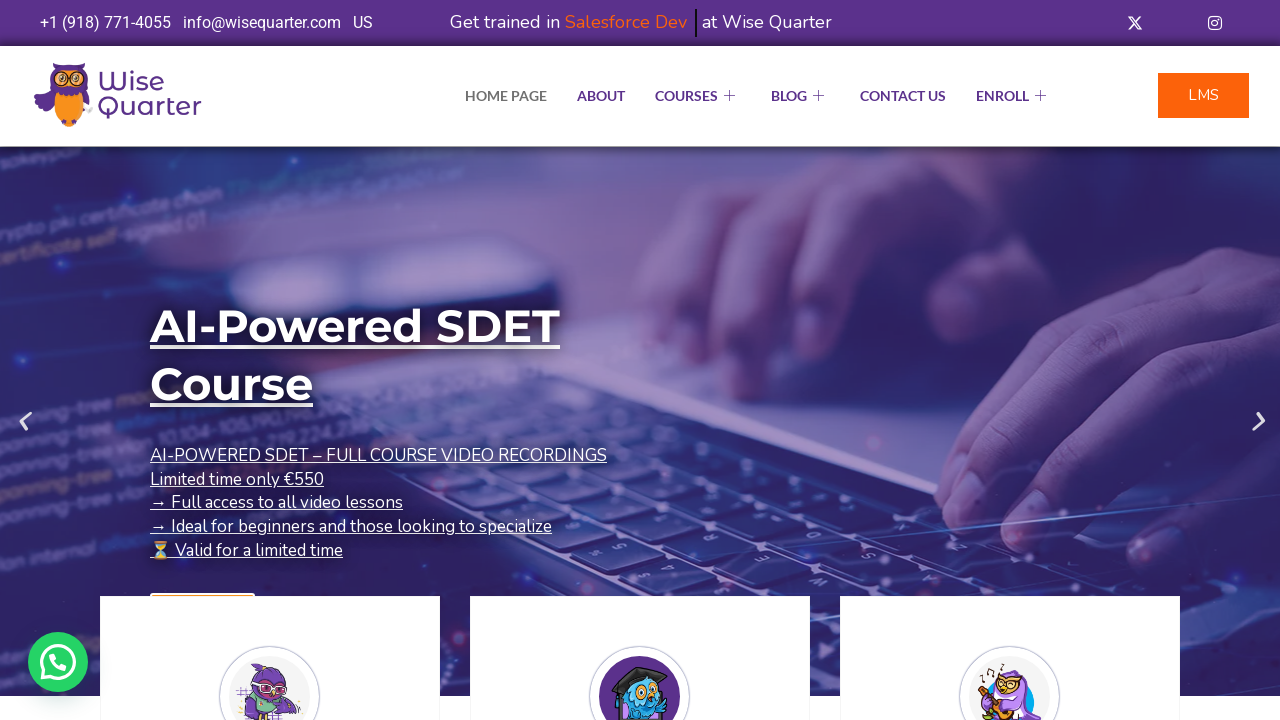

Retrieved initial viewport size
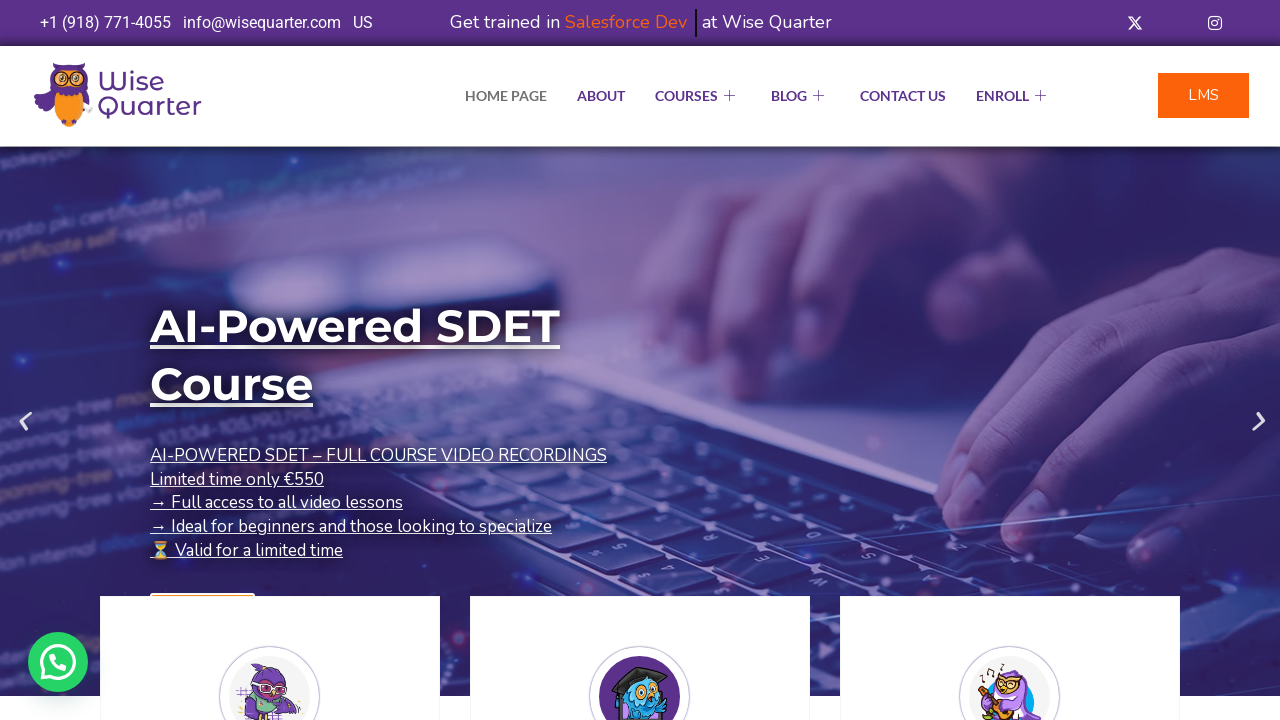

Set new viewport size to 1200x500 pixels
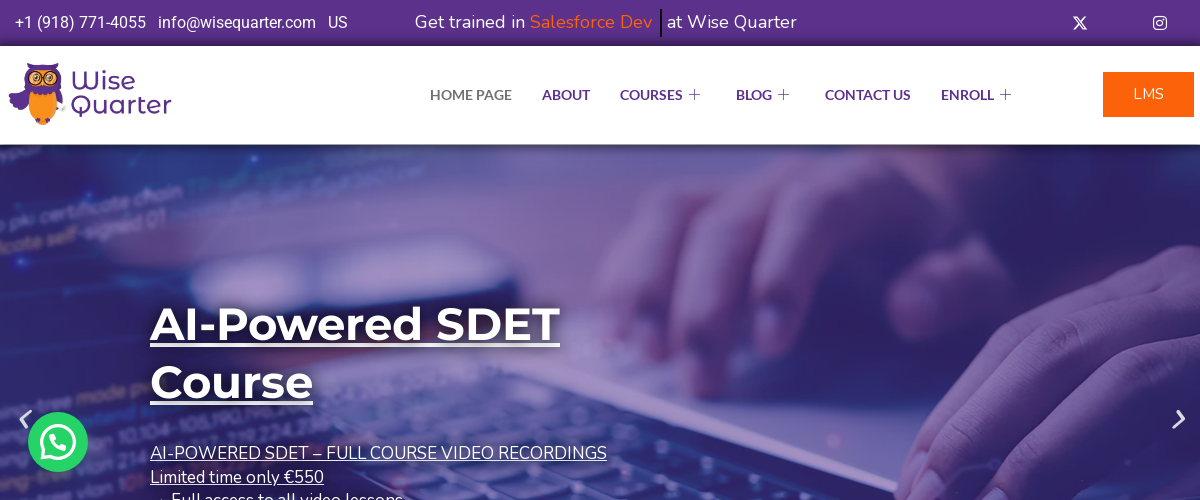

Retrieved new viewport size after resizing
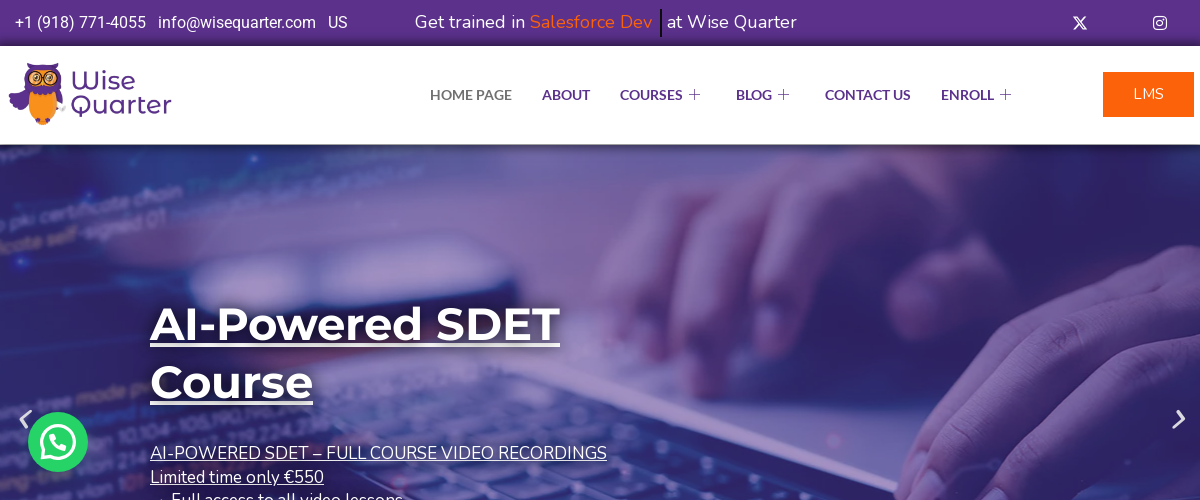

Waited 3 seconds to observe browser window changes
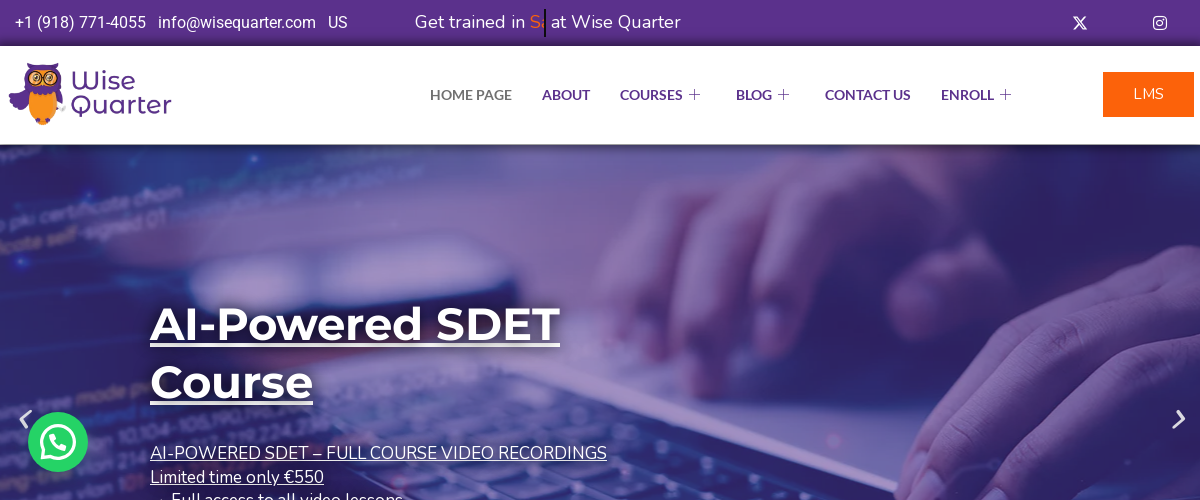

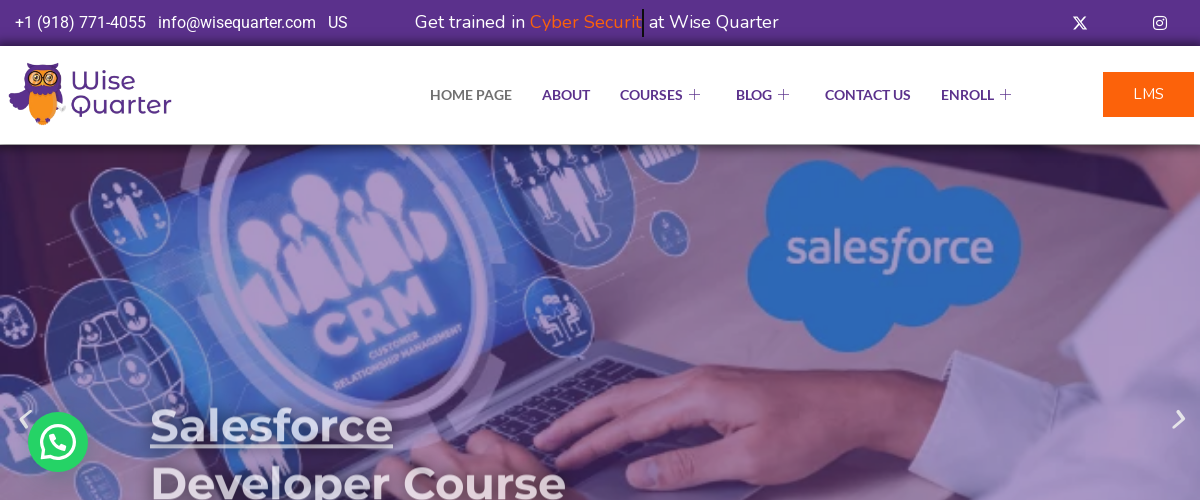